Tests the jQuery UI Selectable widget by selecting multiple list items using Ctrl+Click to simulate multi-selection behavior

Starting URL: https://jqueryui.com/selectable/

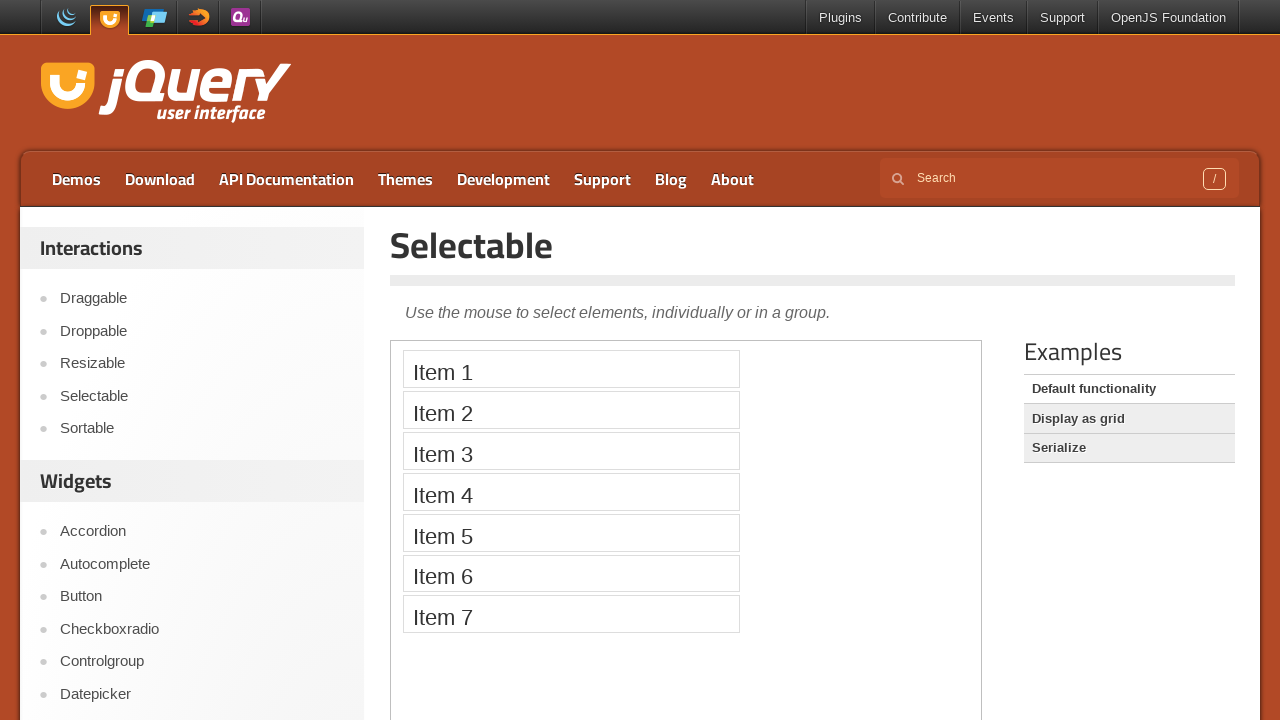

Located iframe containing the jQuery UI Selectable demo
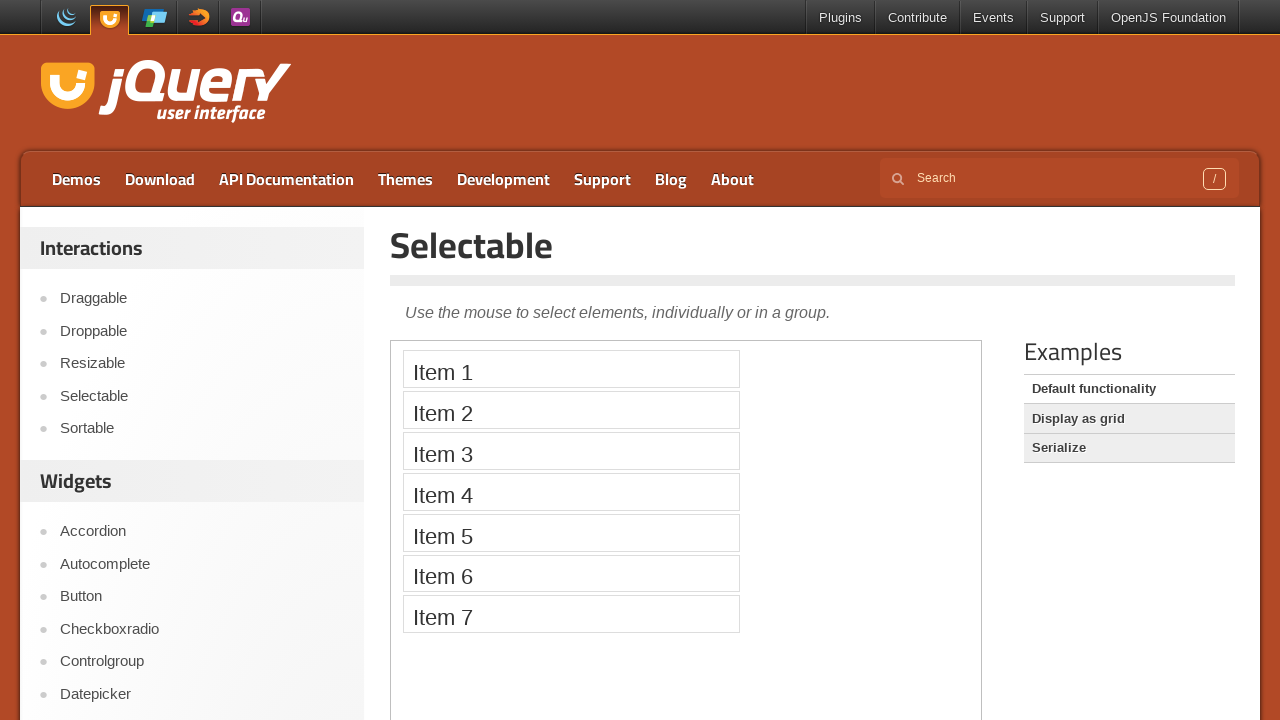

Ctrl+Clicked first list item to select it at (571, 369) on iframe.demo-frame >> internal:control=enter-frame >> xpath=//ol/li[1]
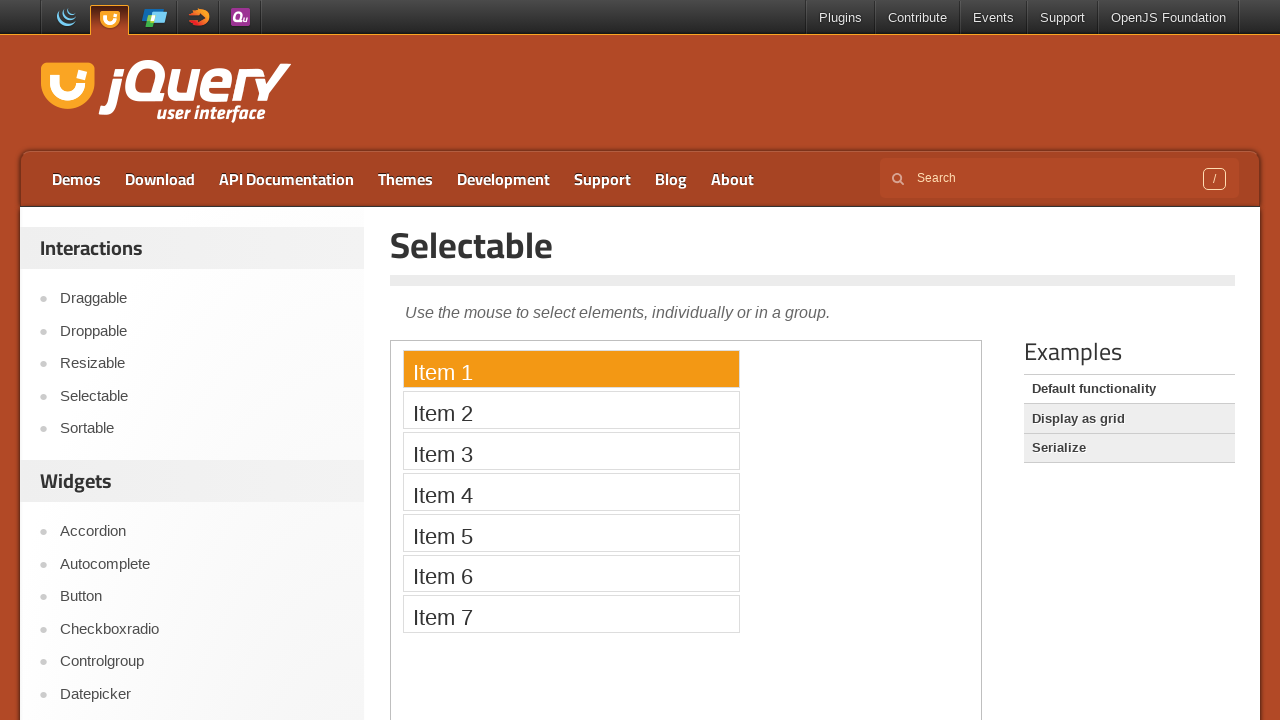

Ctrl+Clicked fifth list item to add it to selection at (571, 532) on iframe.demo-frame >> internal:control=enter-frame >> xpath=//ol/li[5]
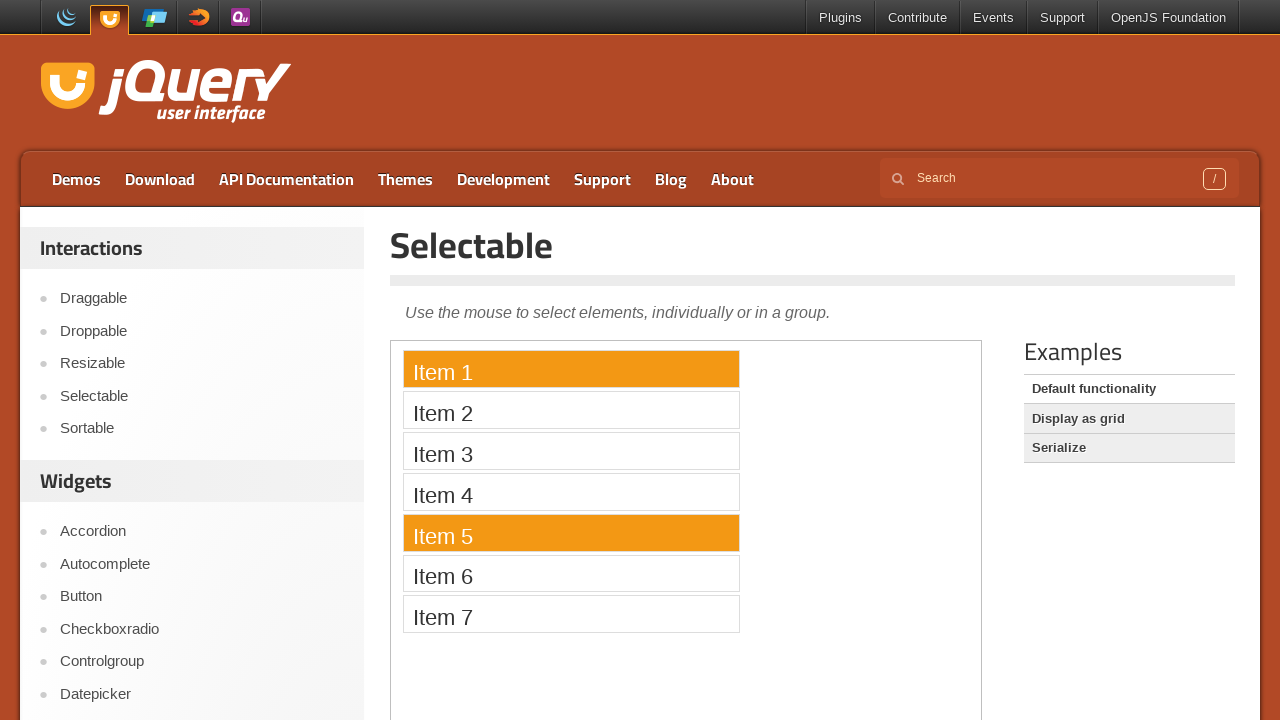

Ctrl+Clicked second list item to add it to selection at (571, 410) on iframe.demo-frame >> internal:control=enter-frame >> xpath=//ol/li[2]
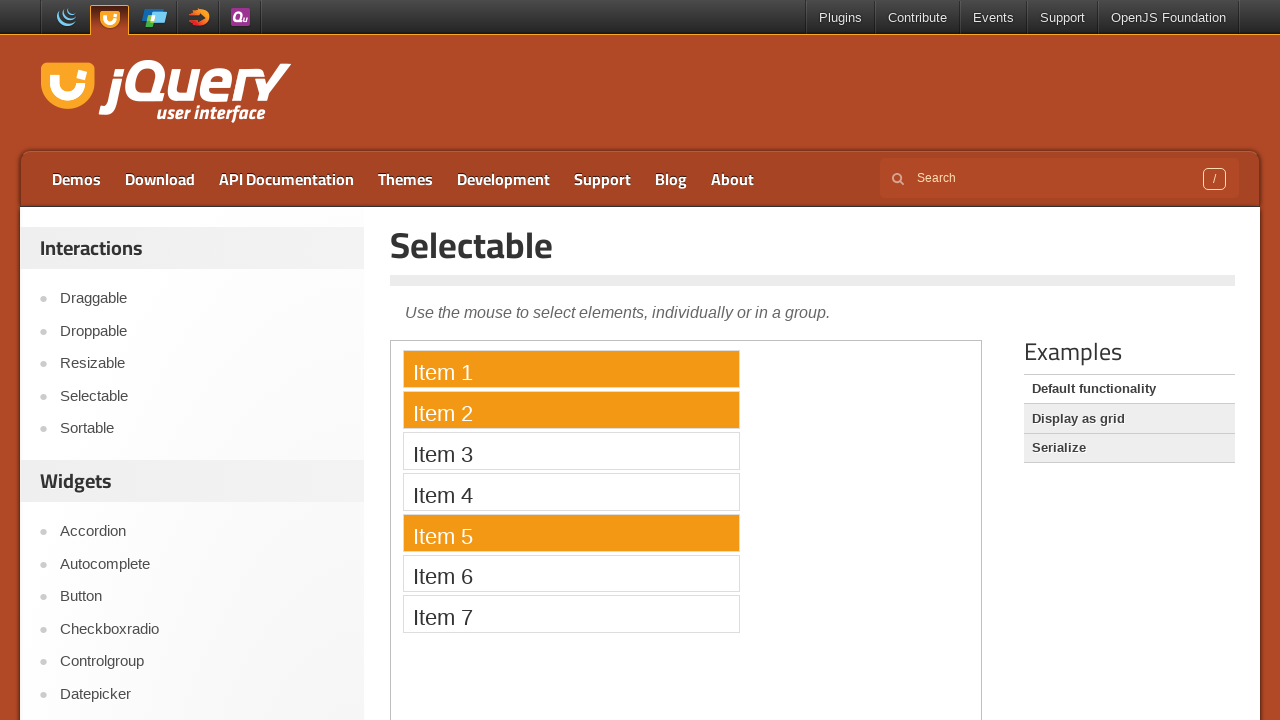

Waited 500ms for multi-selection to be applied
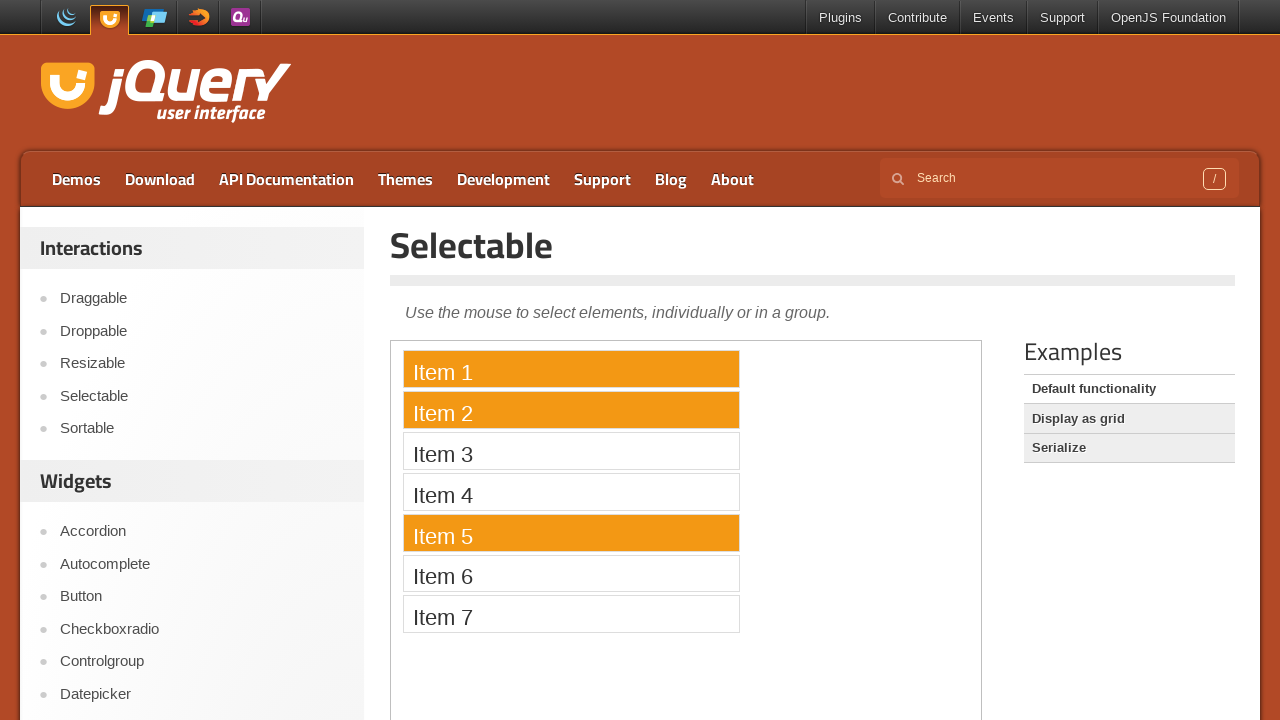

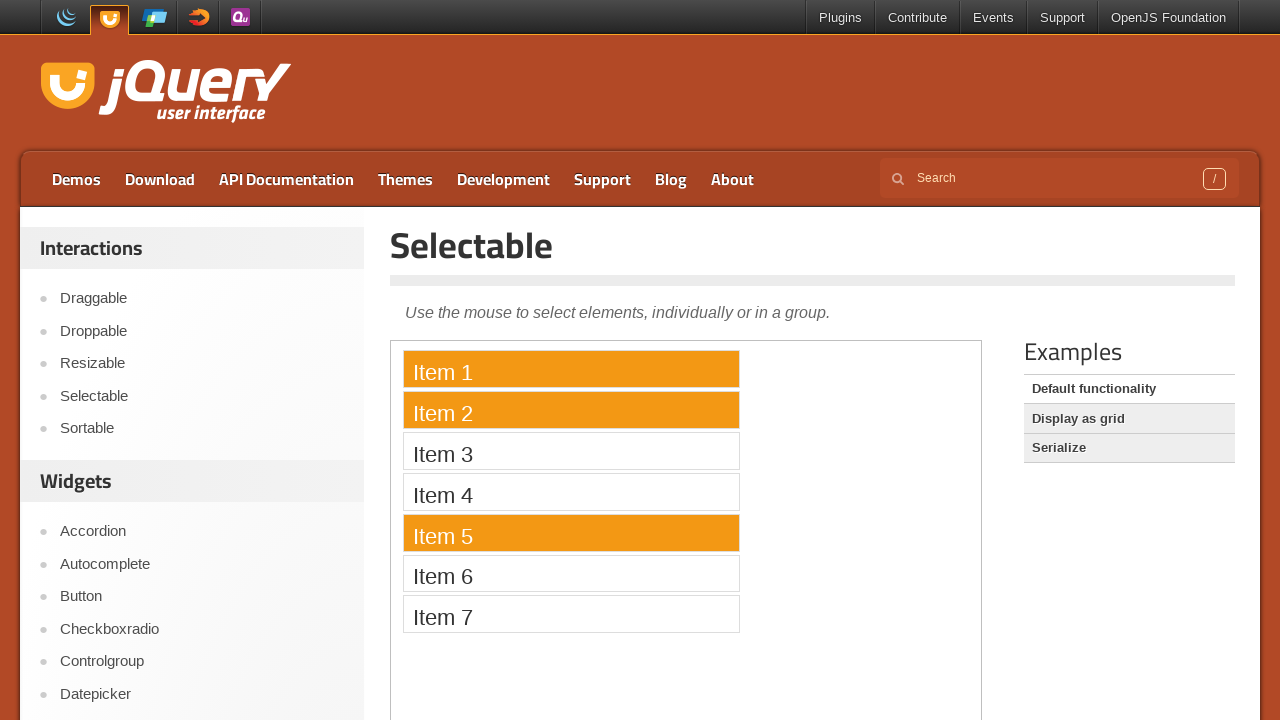